Tests route blocking by blocking JavaScript resources and verifying that the theme toggle button is non-functional when JS is disabled.

Starting URL: https://playwright.dev/

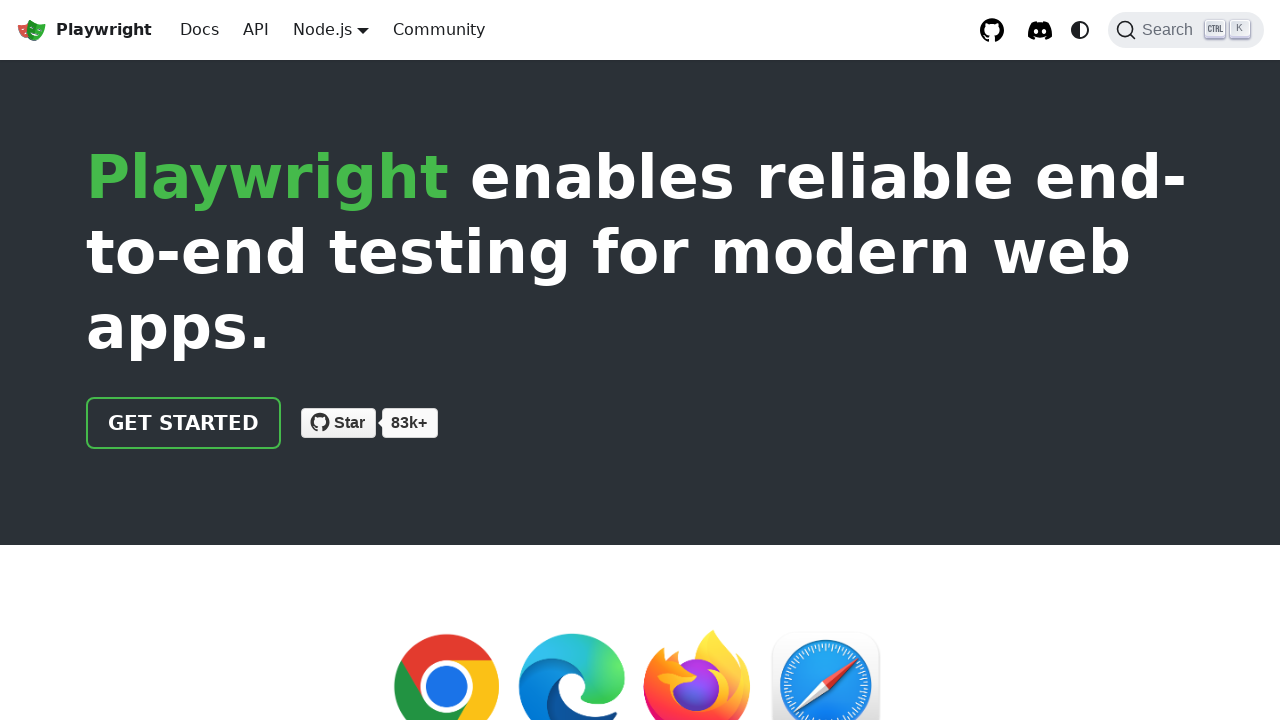

Set up route to block all JavaScript resources
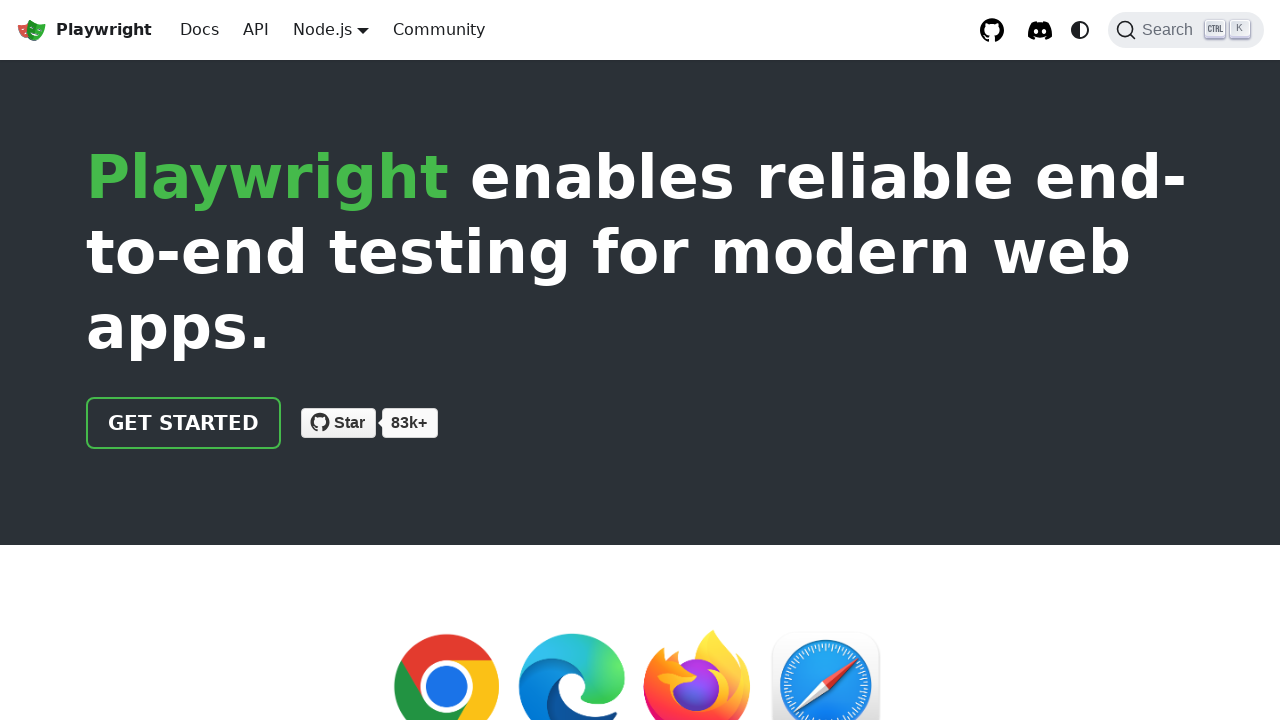

Navigated to https://playwright.dev/
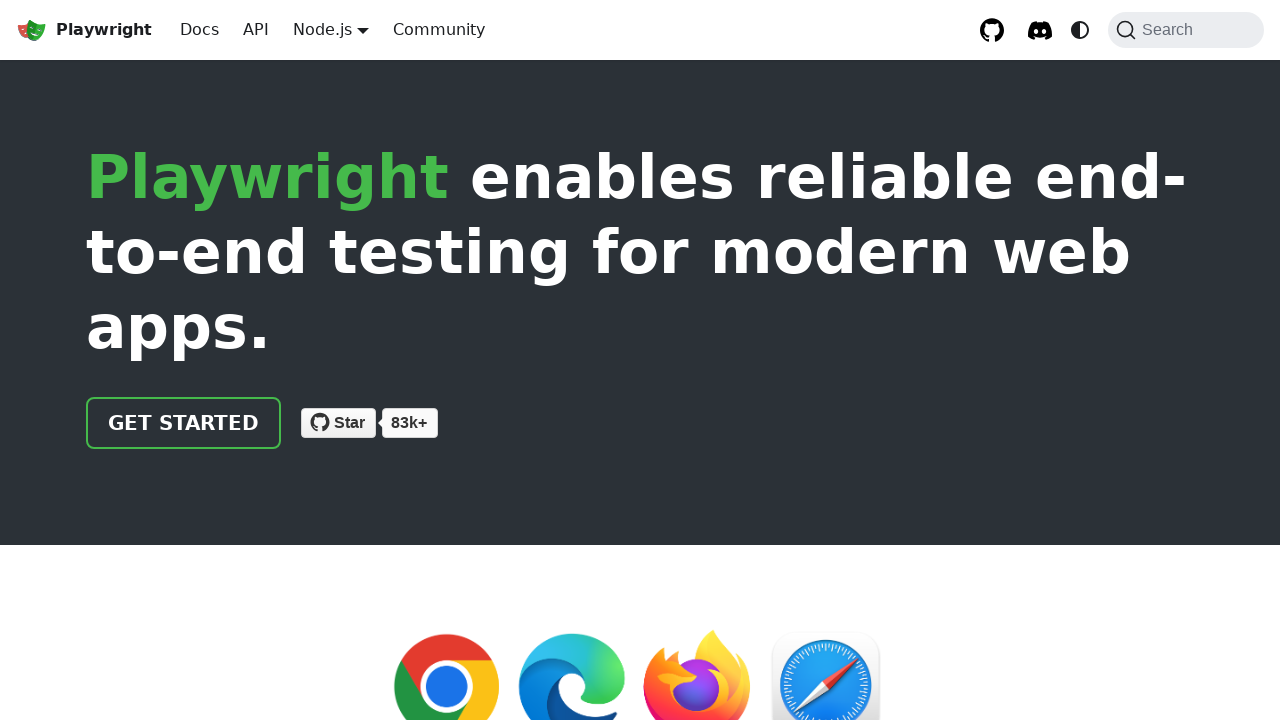

Retrieved initial theme attribute: light
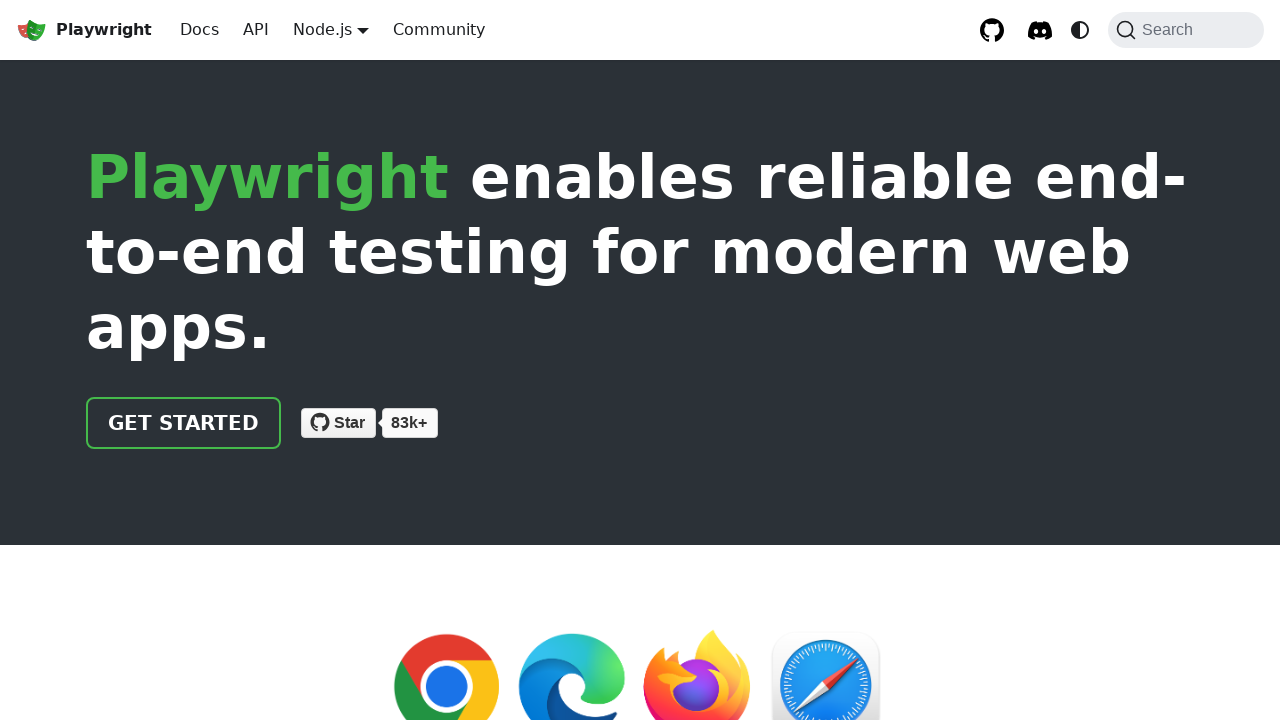

Clicked theme toggle button with force=True at (1080, 30) on .toggleButton_gllP
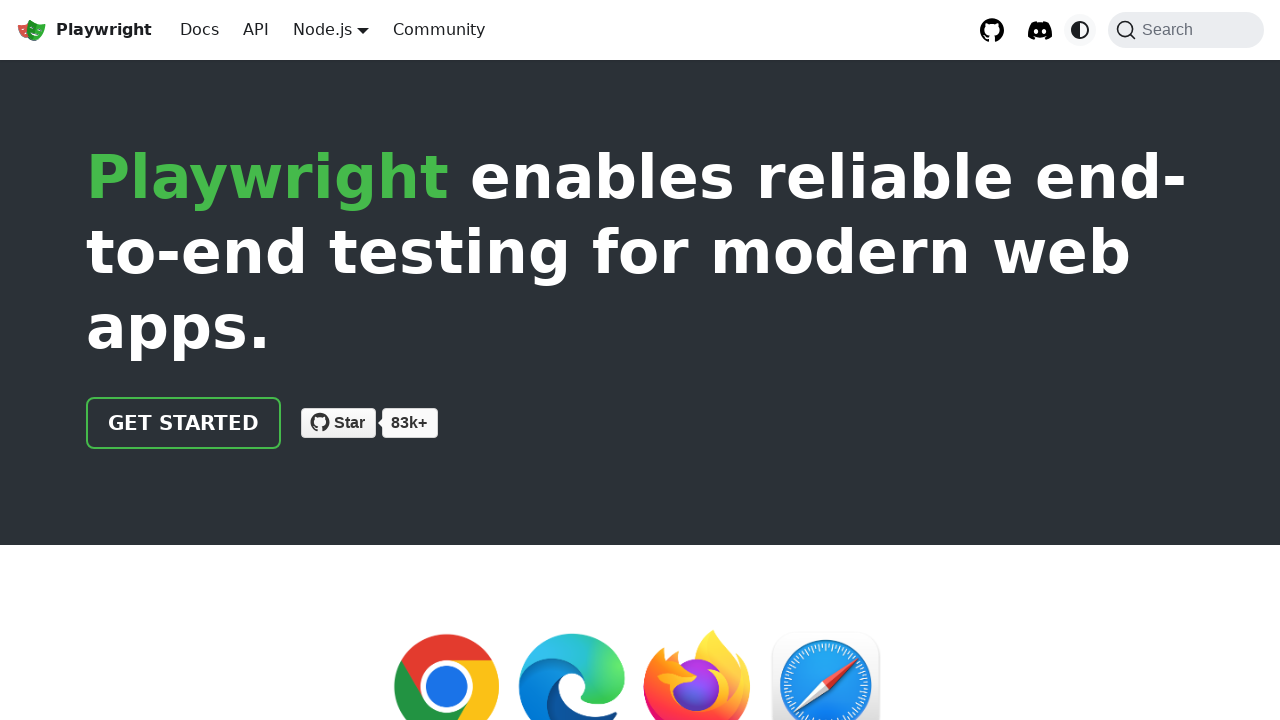

Retrieved theme attribute after toggle attempt: light
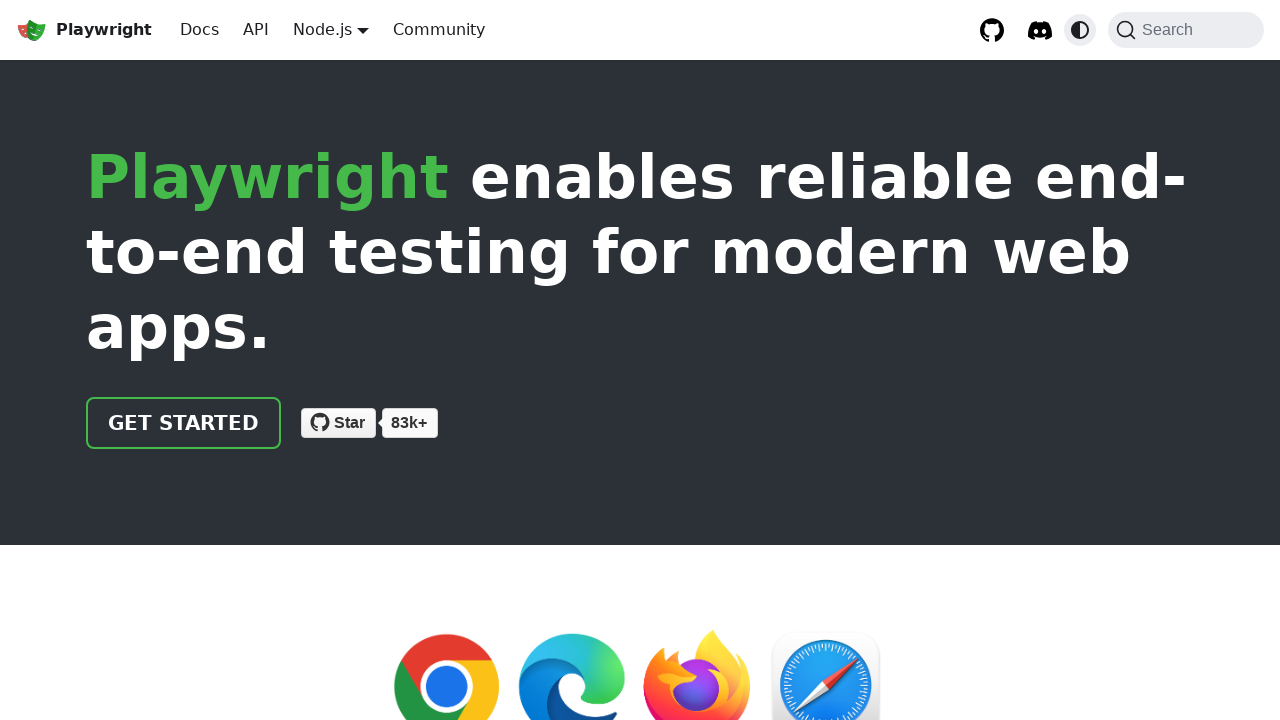

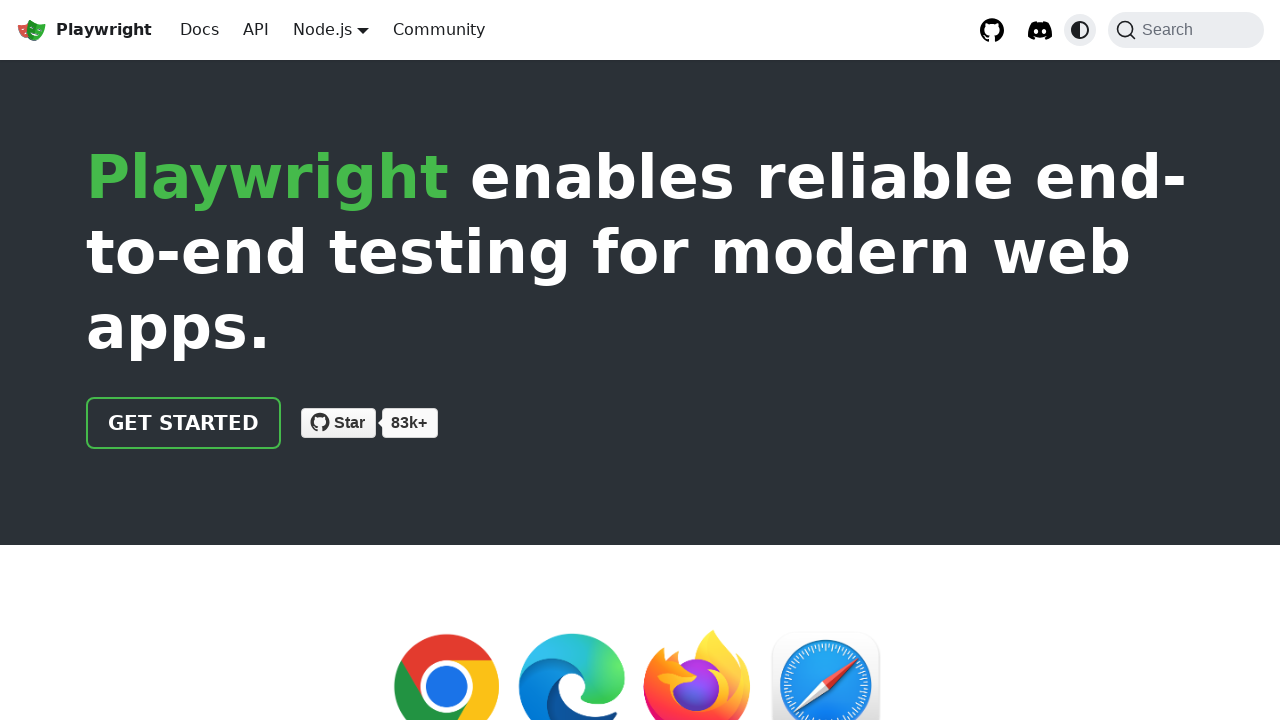